Tests the Contact Us link functionality by clicking it and verifying navigation to the contact page

Starting URL: https://www.bankofamerica.com/

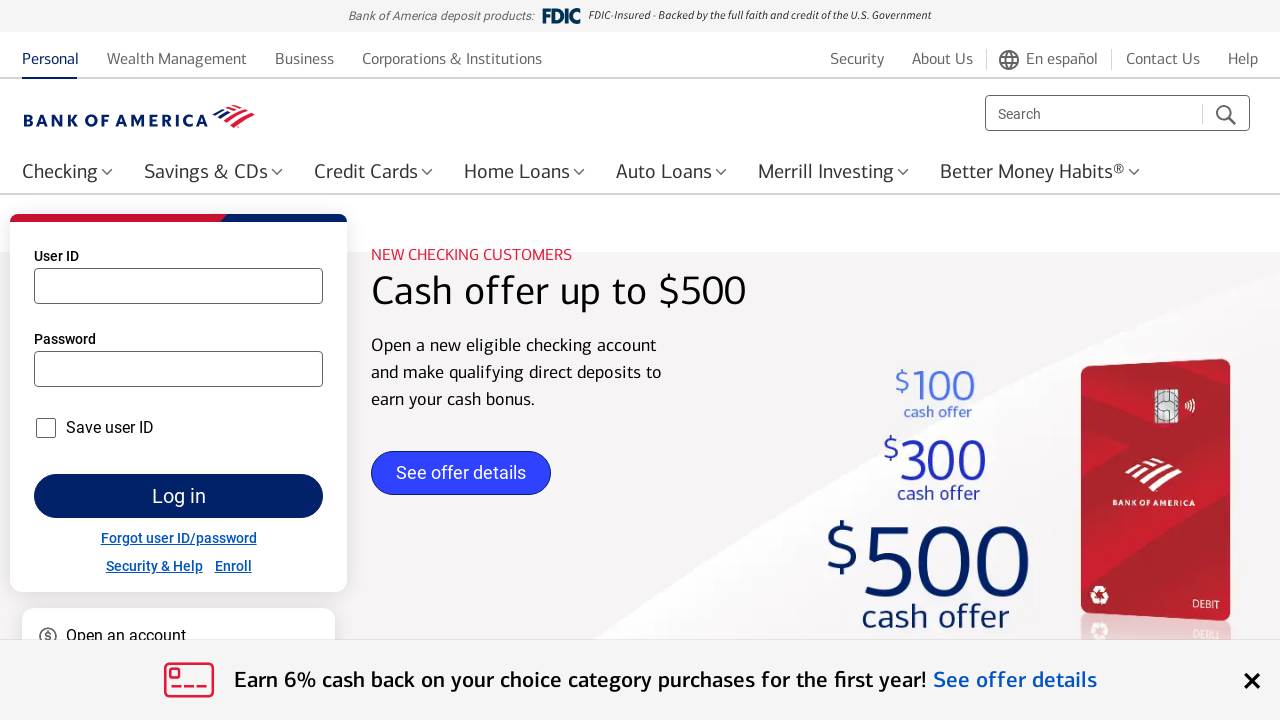

Clicked on Contact Us link at (773, 360) on a:text('Contact Us')
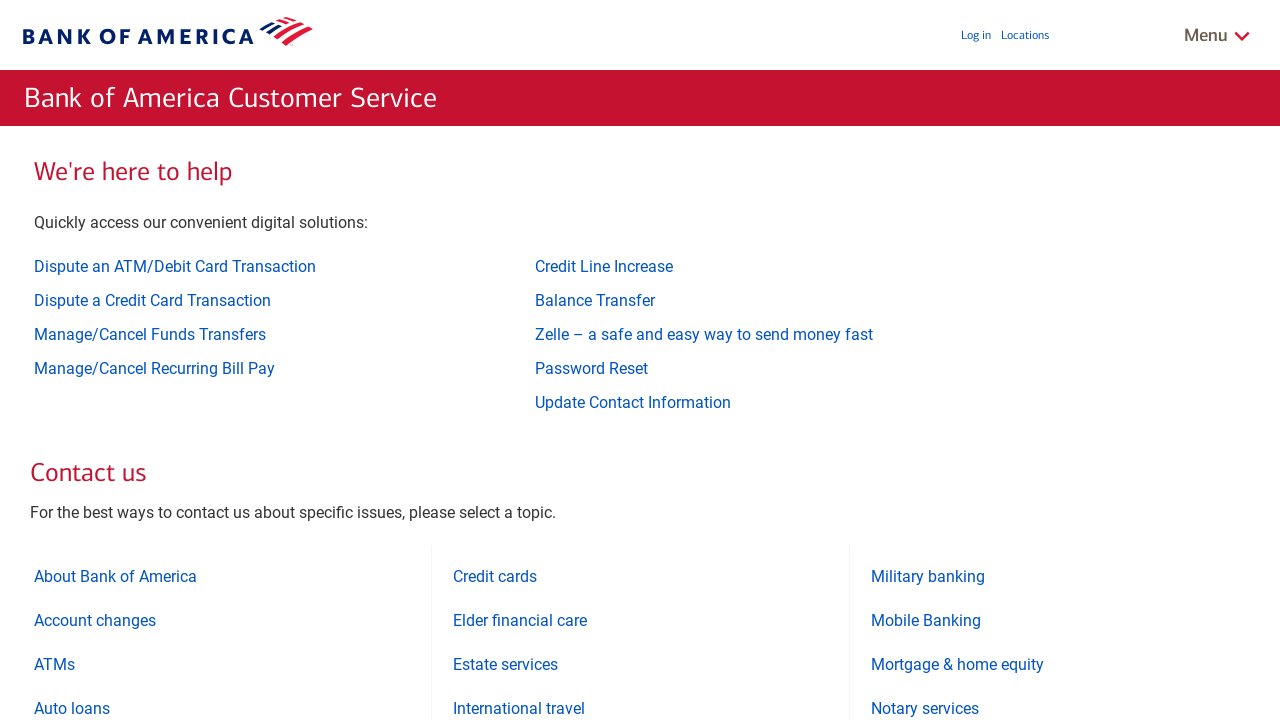

Retrieved current URL after clicking Contact Us link
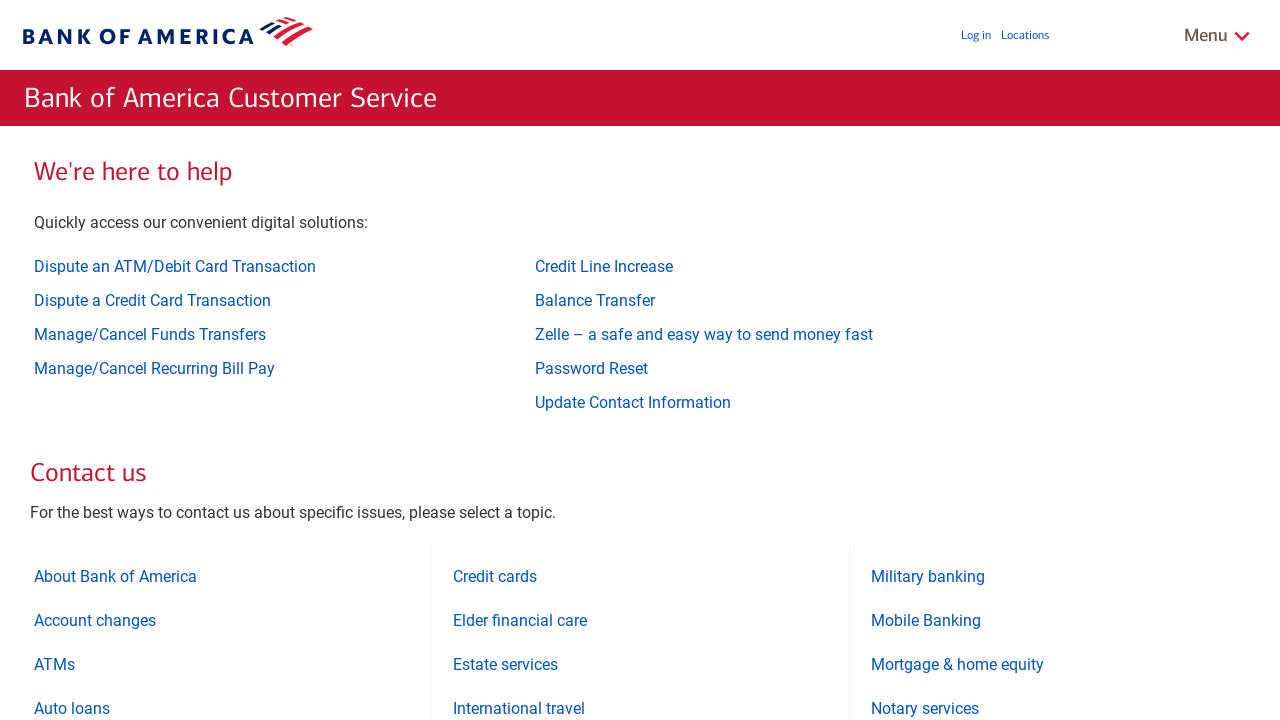

Verified URL contains 'contact-us' - navigation successful
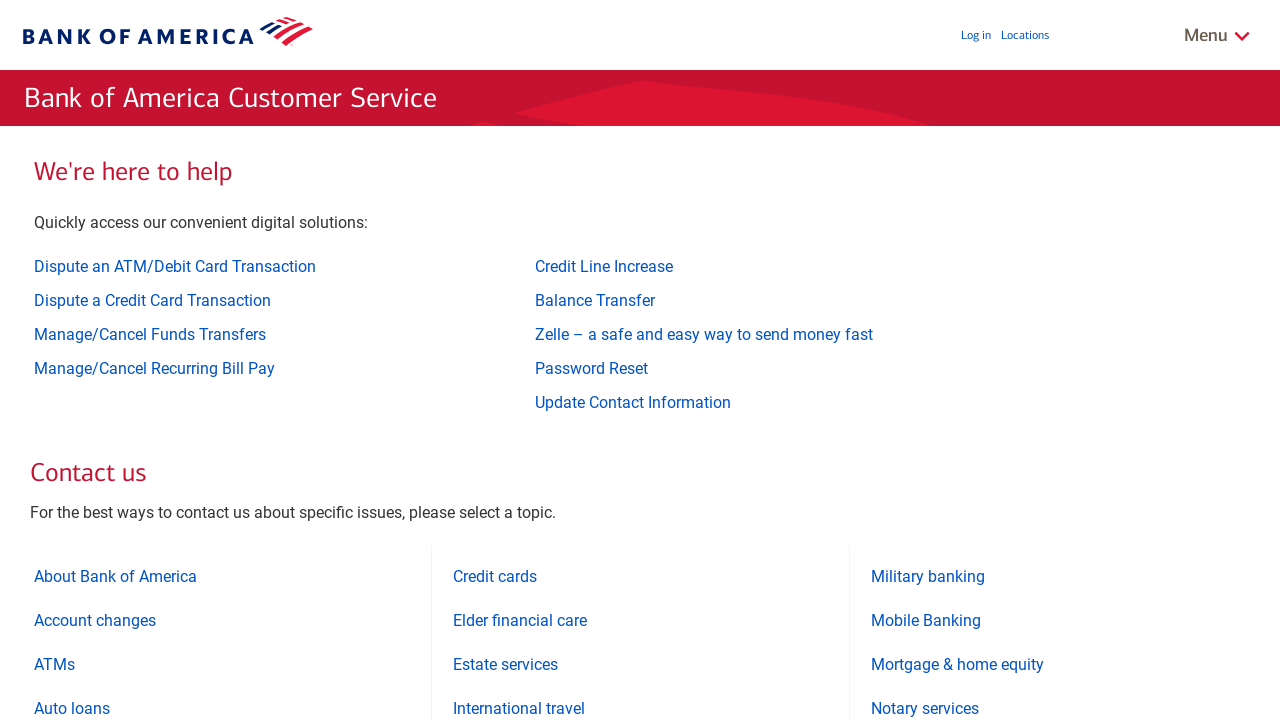

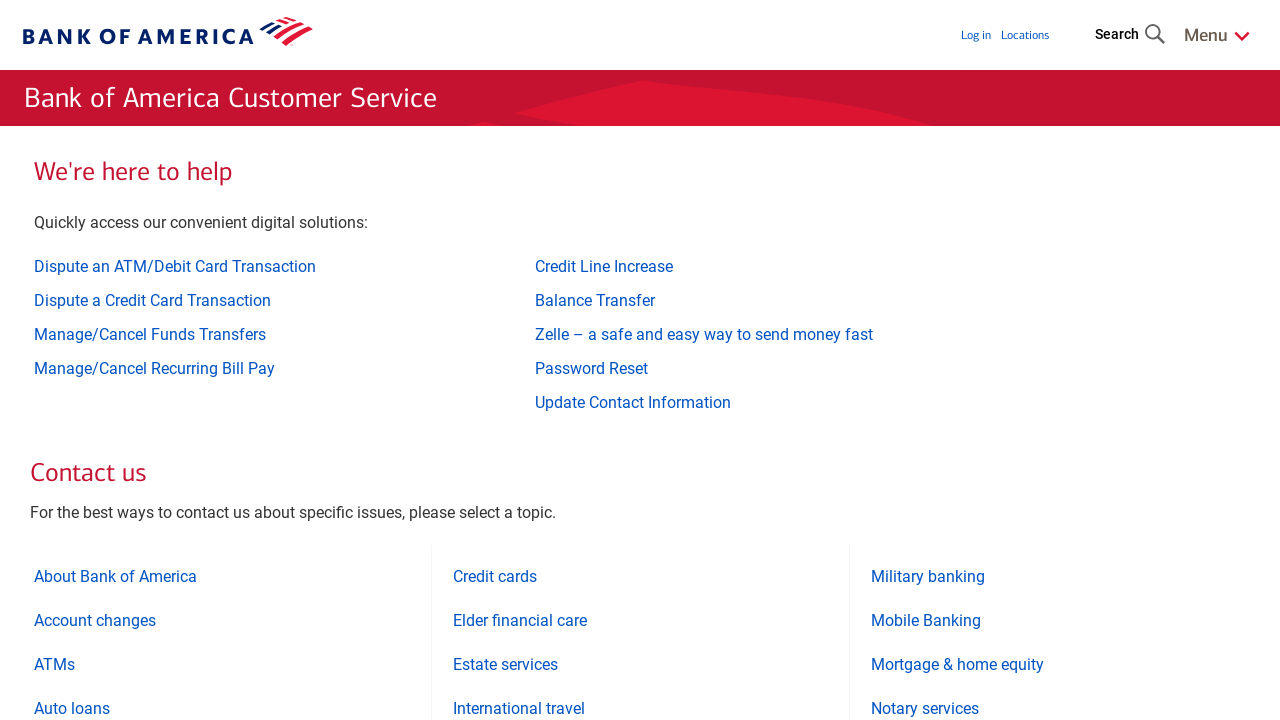